Tests navigation to new windows by clicking a link that opens a new tab and verifying content in the new page

Starting URL: https://kitchen.applitools.com/ingredients/links

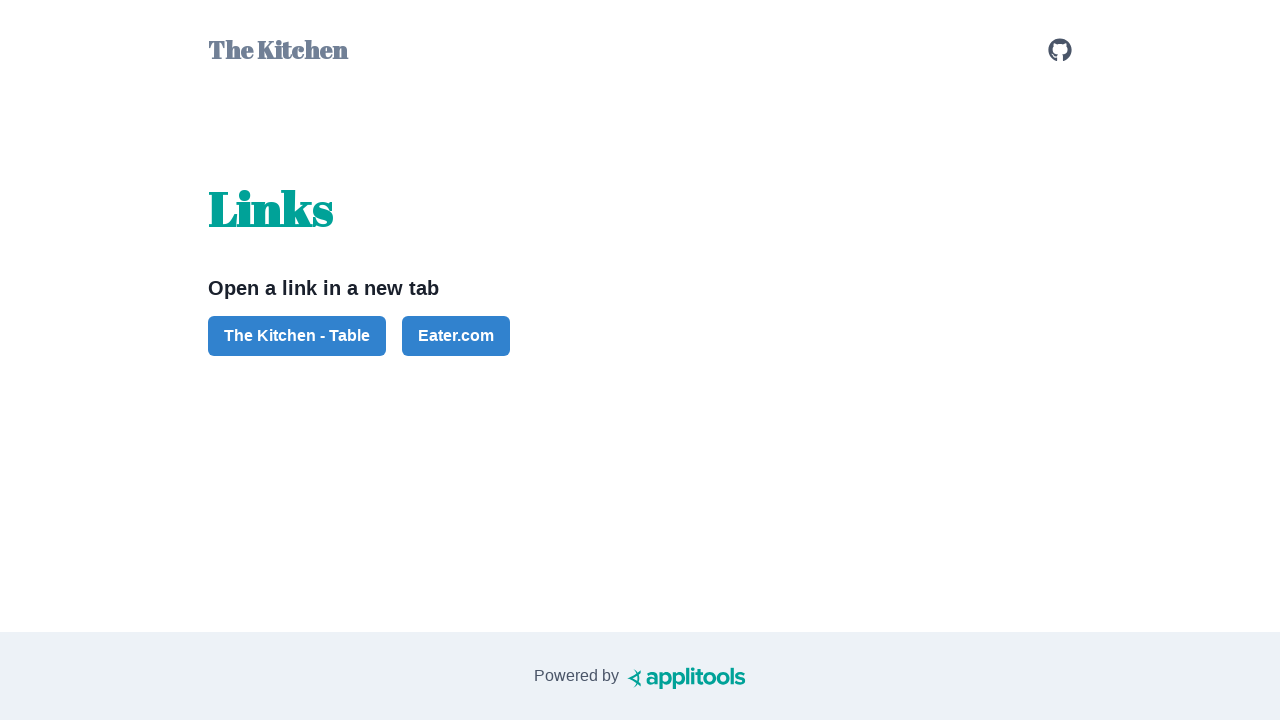

Clicked link to open new window at (297, 336) on #button-the-kitchen-table
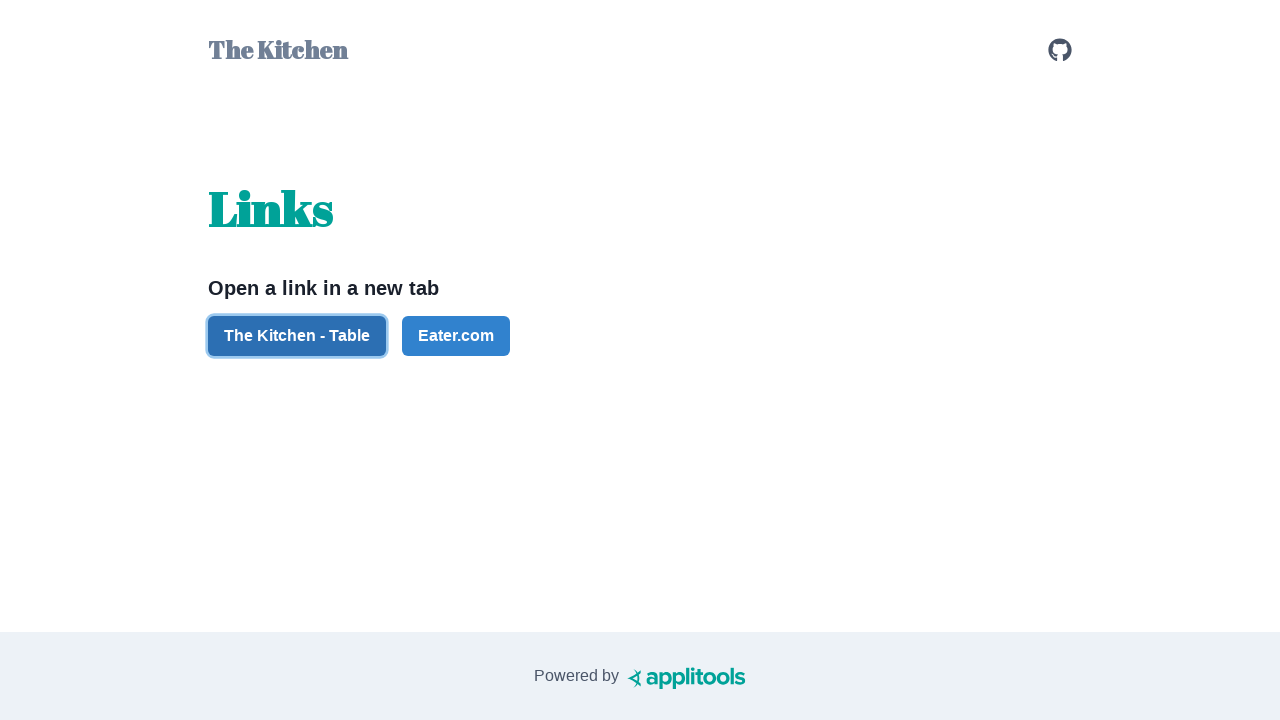

New page/tab opened and captured
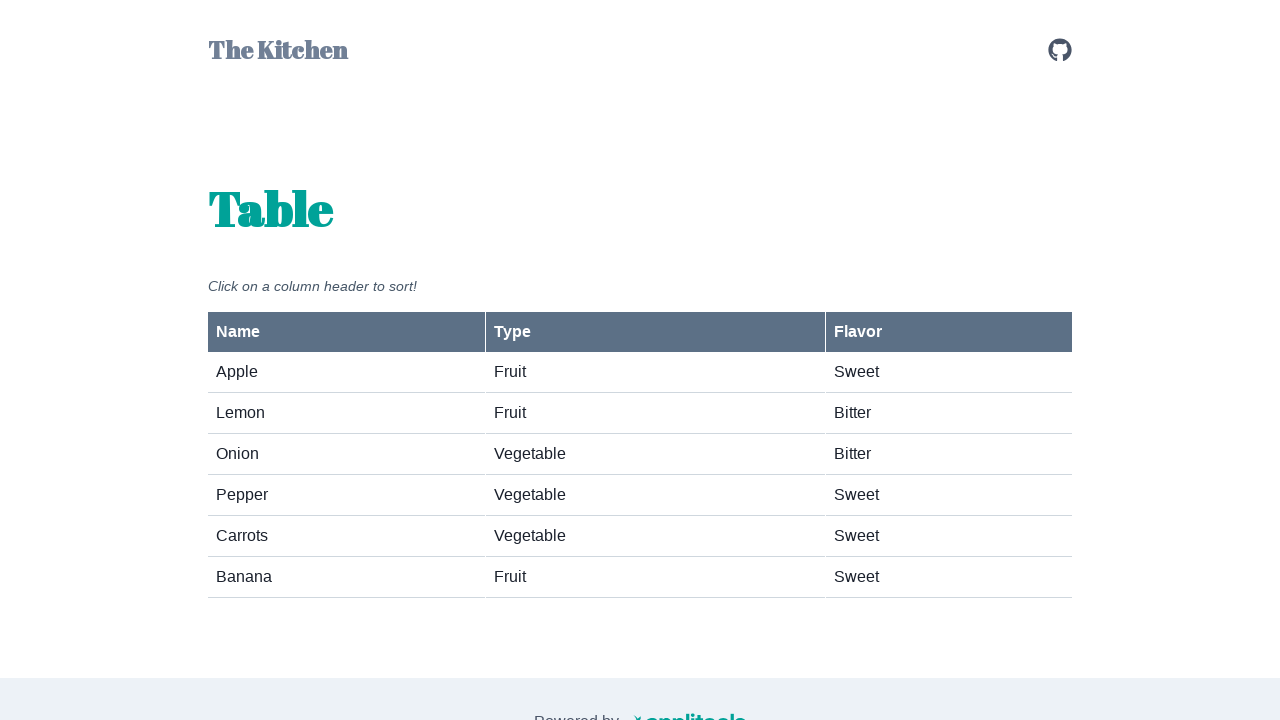

New page load state completed
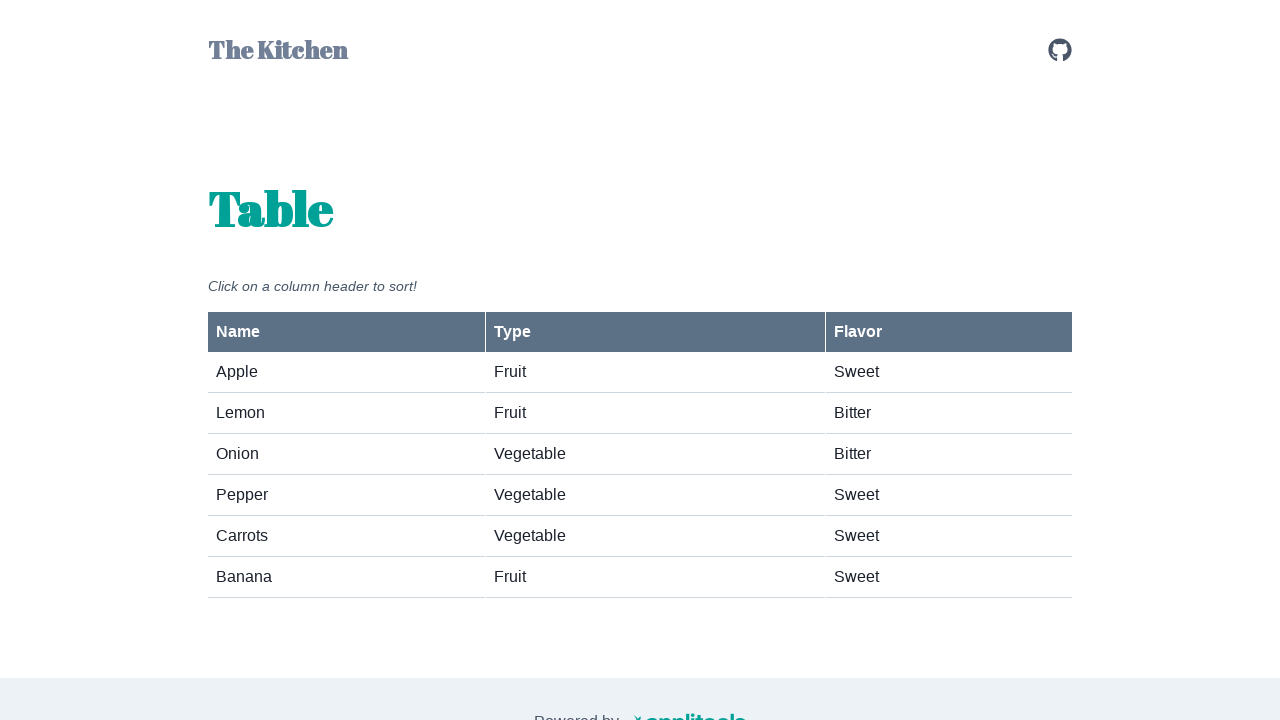

Verified fruits-vegetables section is visible in new page
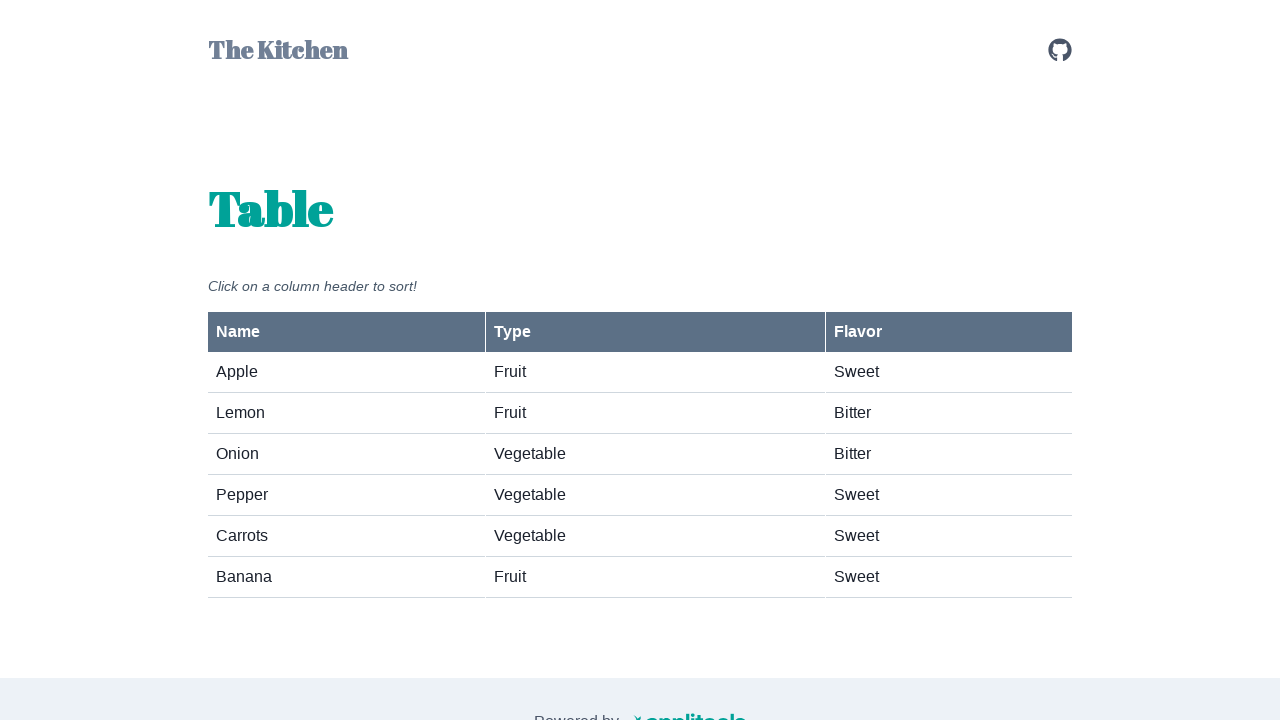

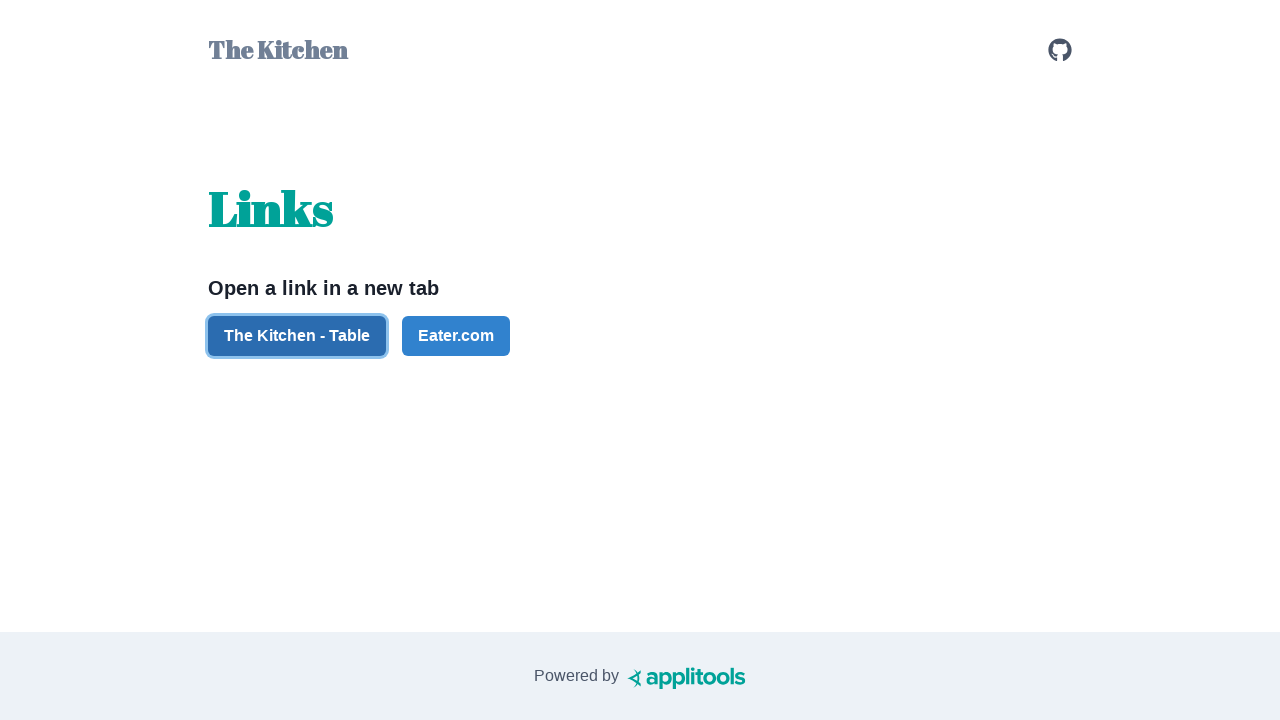